Tests a comprehensive form submission by filling out personal information fields (name, email, age), selecting radio buttons for sex and experience, choosing a profession checkbox, selecting from dropdown menus, and submitting the form to verify success message.

Starting URL: http://www.seleniumui.moderntester.pl/form.php

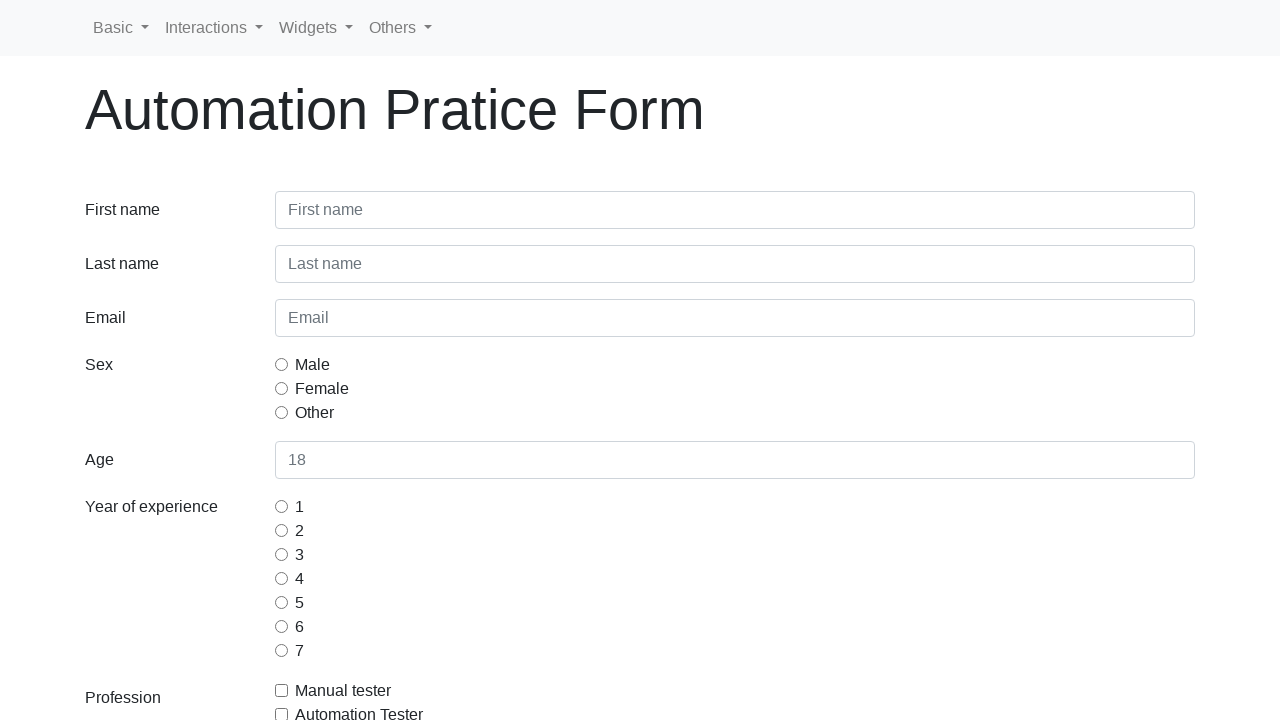

Filled first name field with 'Jan' on #inputFirstName3
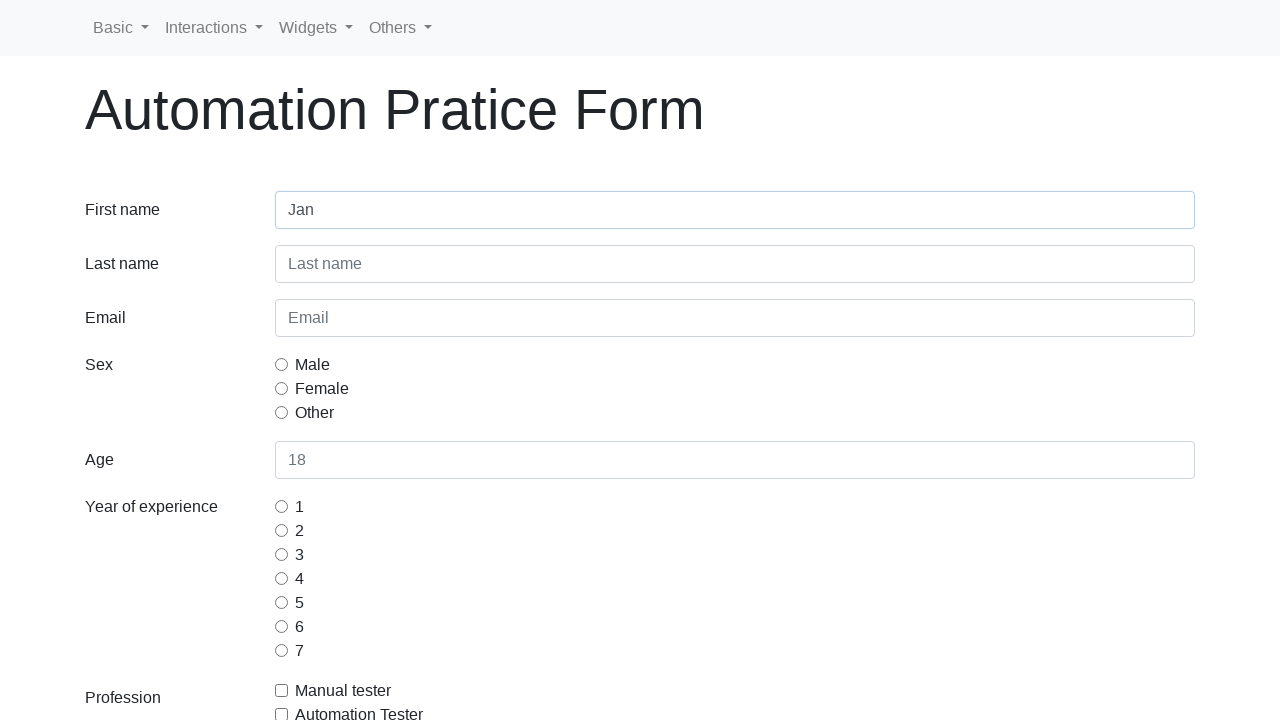

Filled last name field with 'Kowalski' on #inputLastName3
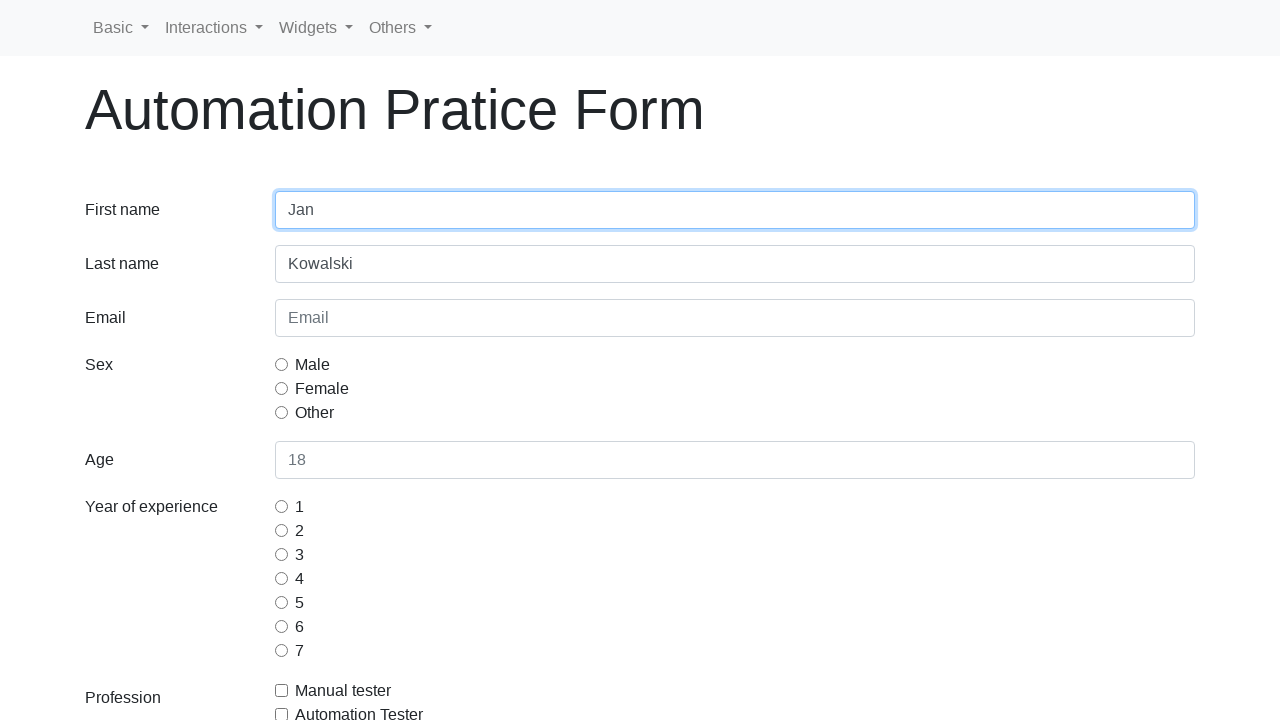

Filled email field with 'mail@mail.com' on #inputEmail3
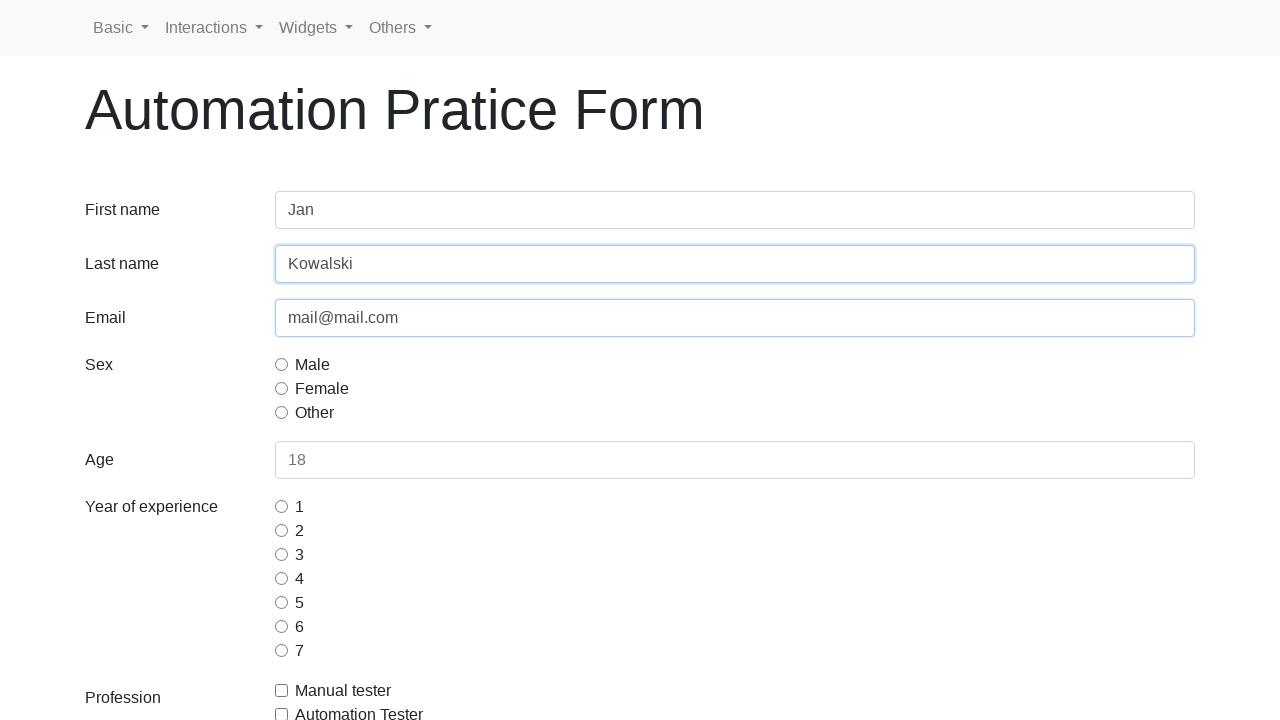

Selected first sex radio button option at (282, 364) on [name='gridRadiosSex'] >> nth=0
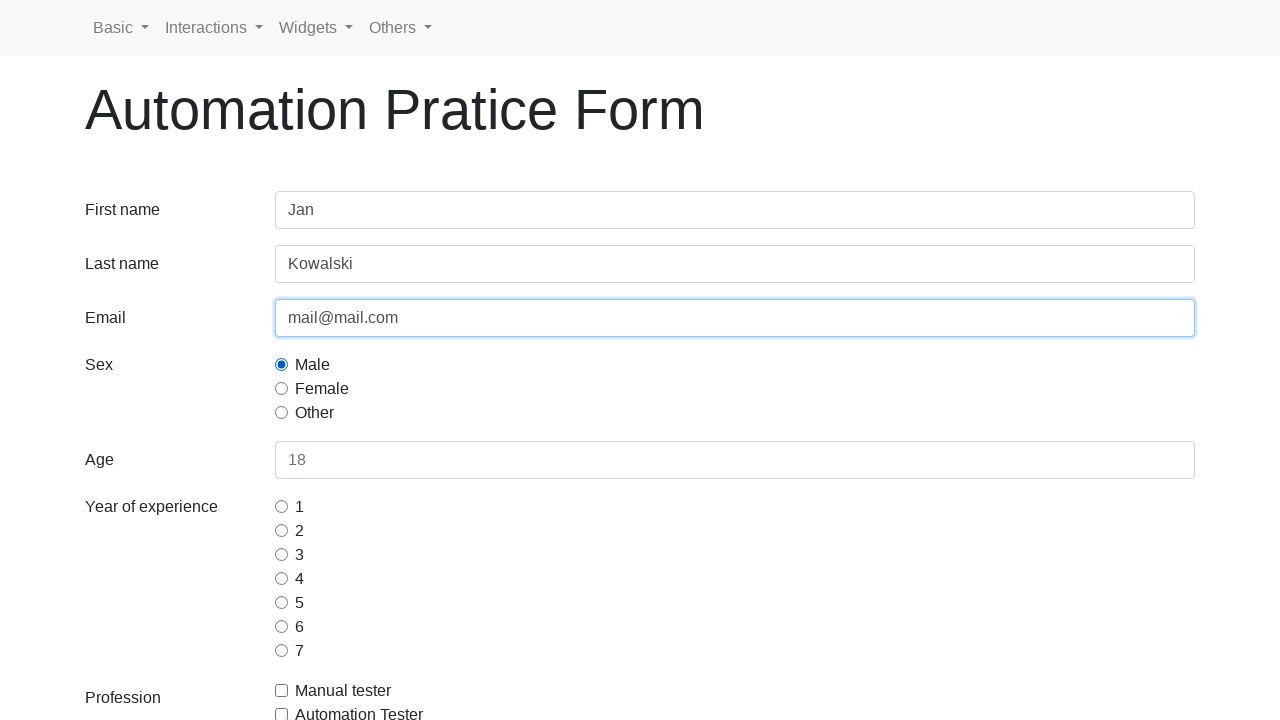

Filled age field with '18' on #inputAge3
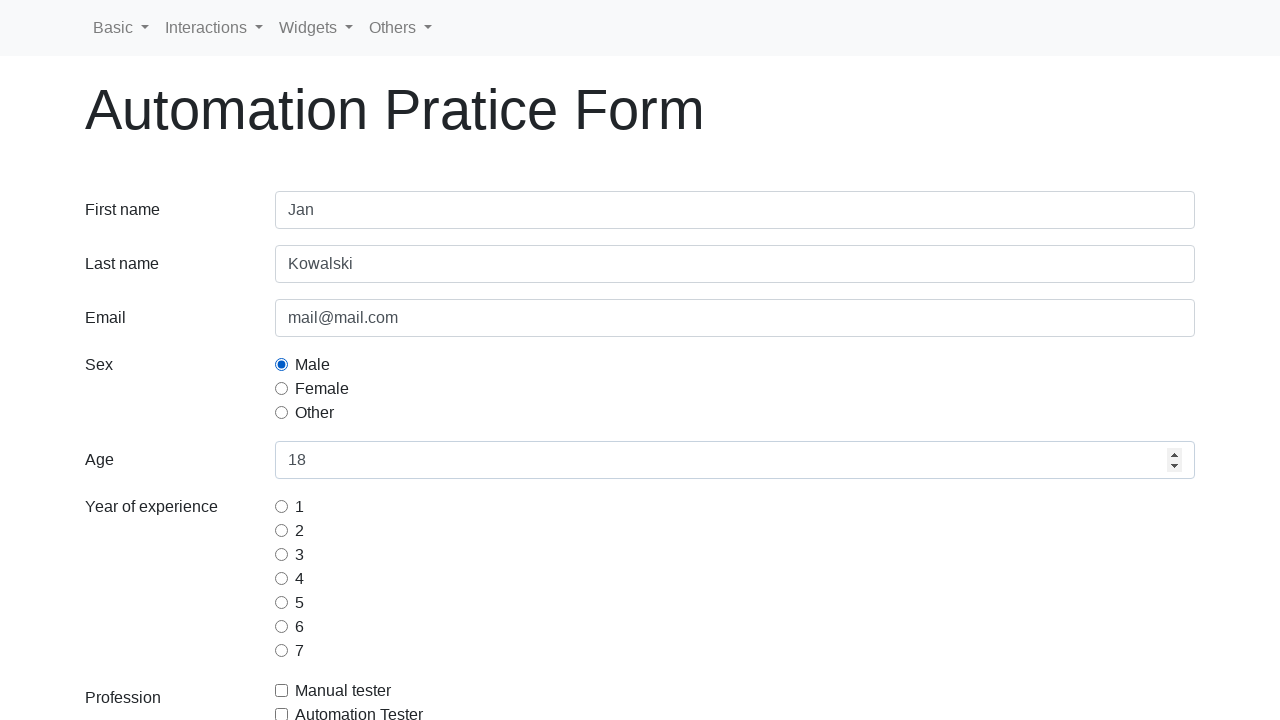

Selected first experience radio button option at (282, 506) on [name='gridRadiosExperience'] >> nth=0
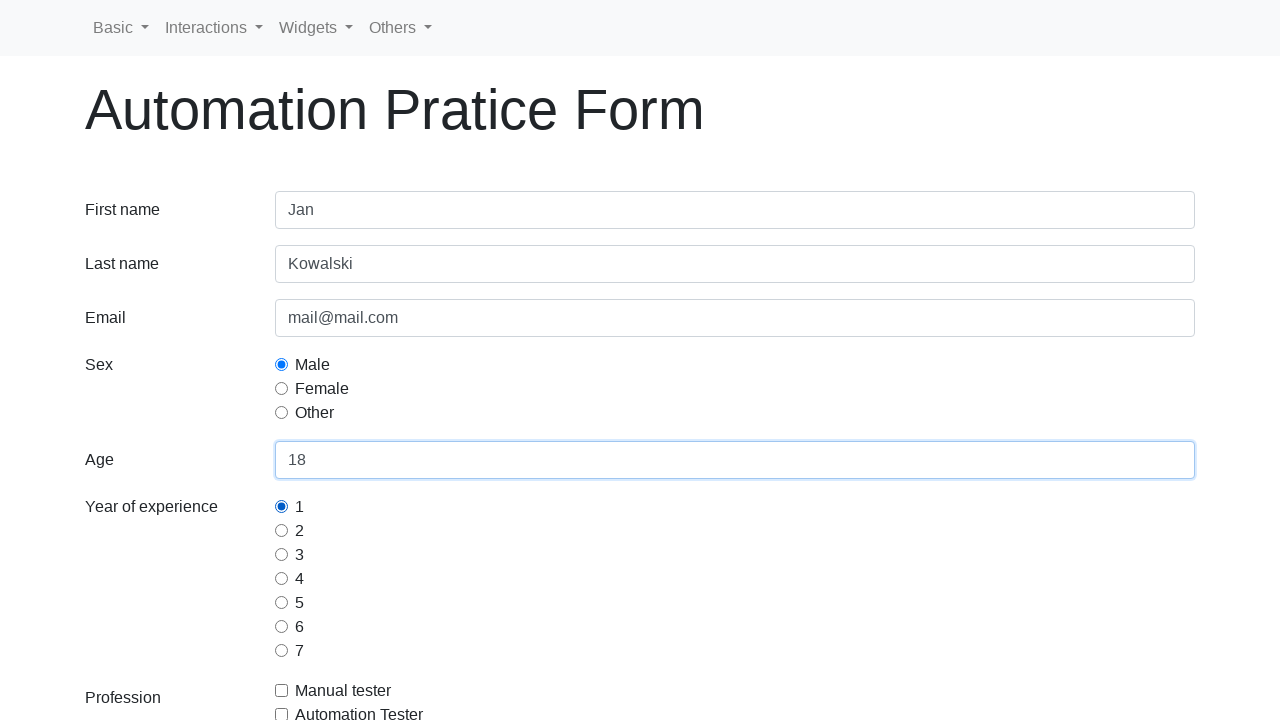

Checked automation tester profession checkbox at (359, 708) on [for='gridCheckAutomationTester']
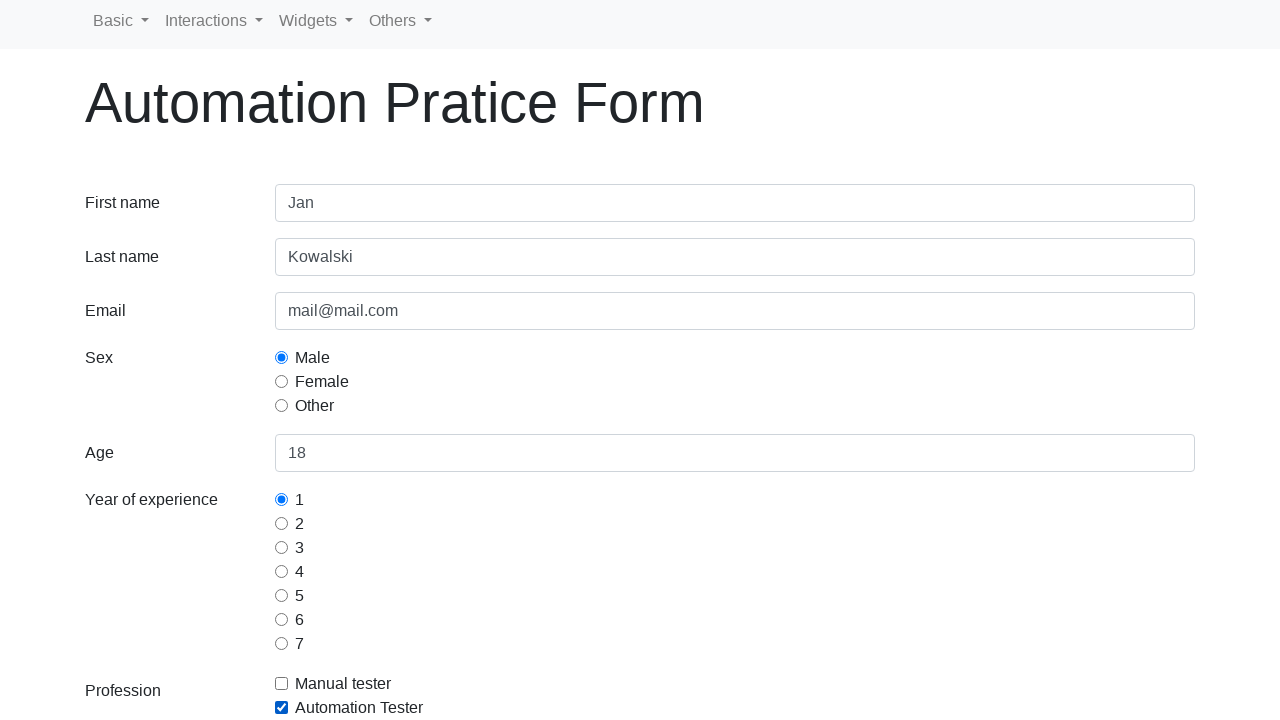

Selected continent from dropdown (index 1) on #selectContinents
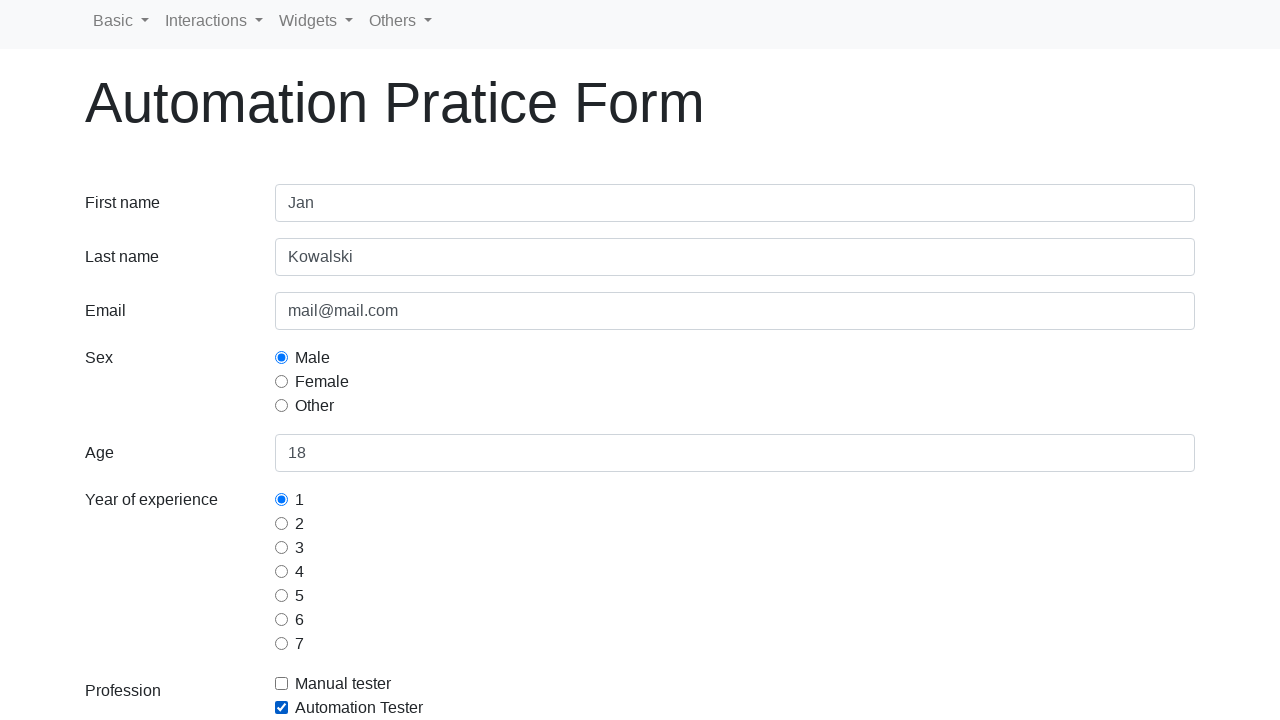

Selected multiple selenium commands: switch-commands and wait-commands on #selectSeleniumCommands
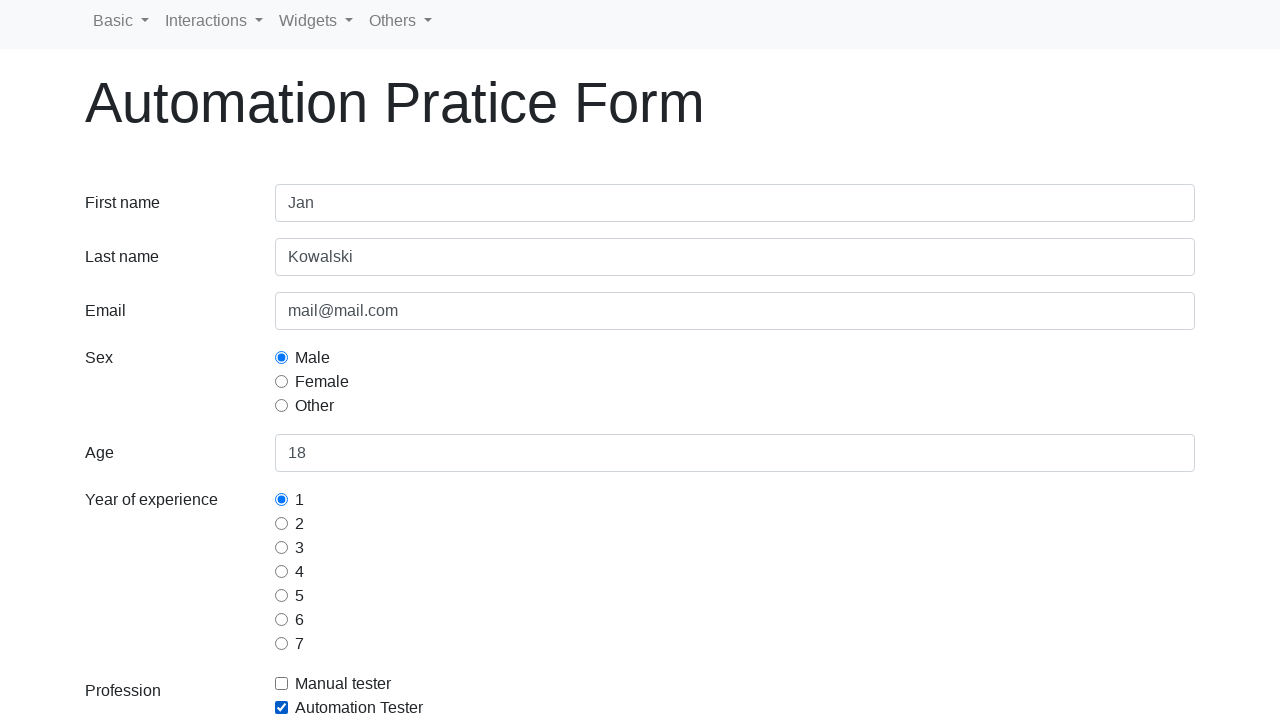

Clicked submit button to submit the form at (123, 594) on button[type='submit']
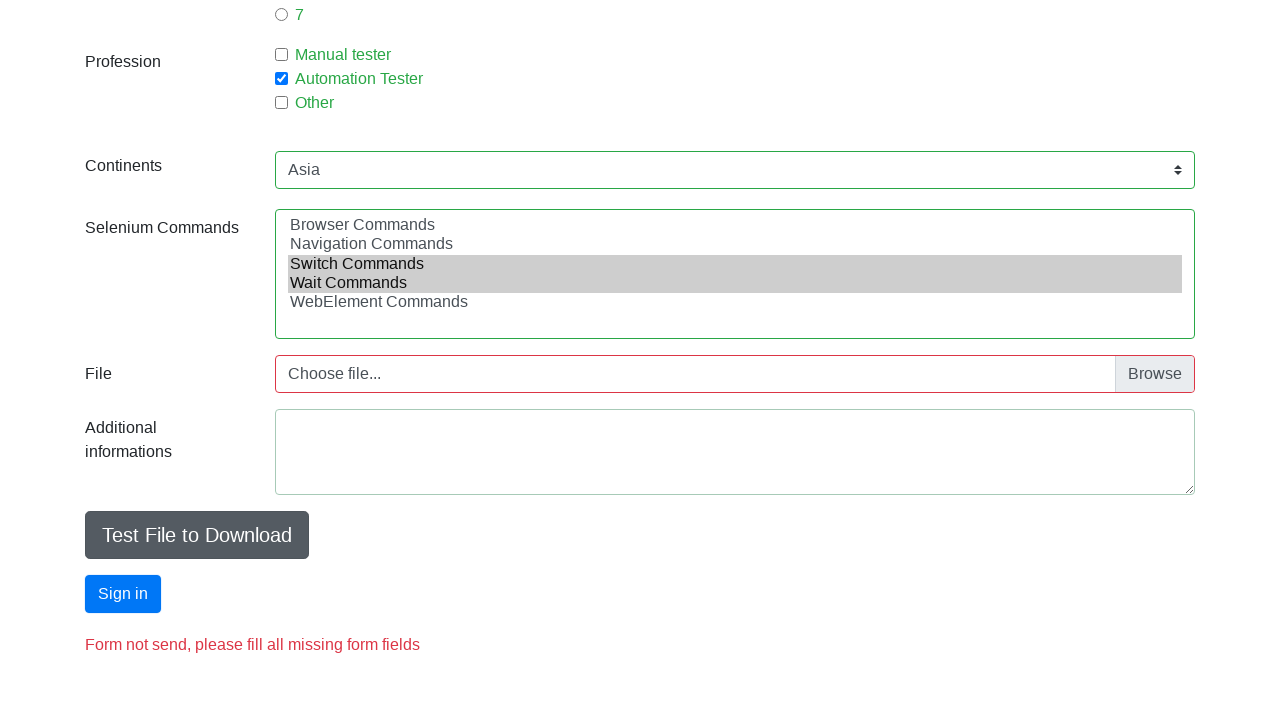

Success message appeared, form submission verified
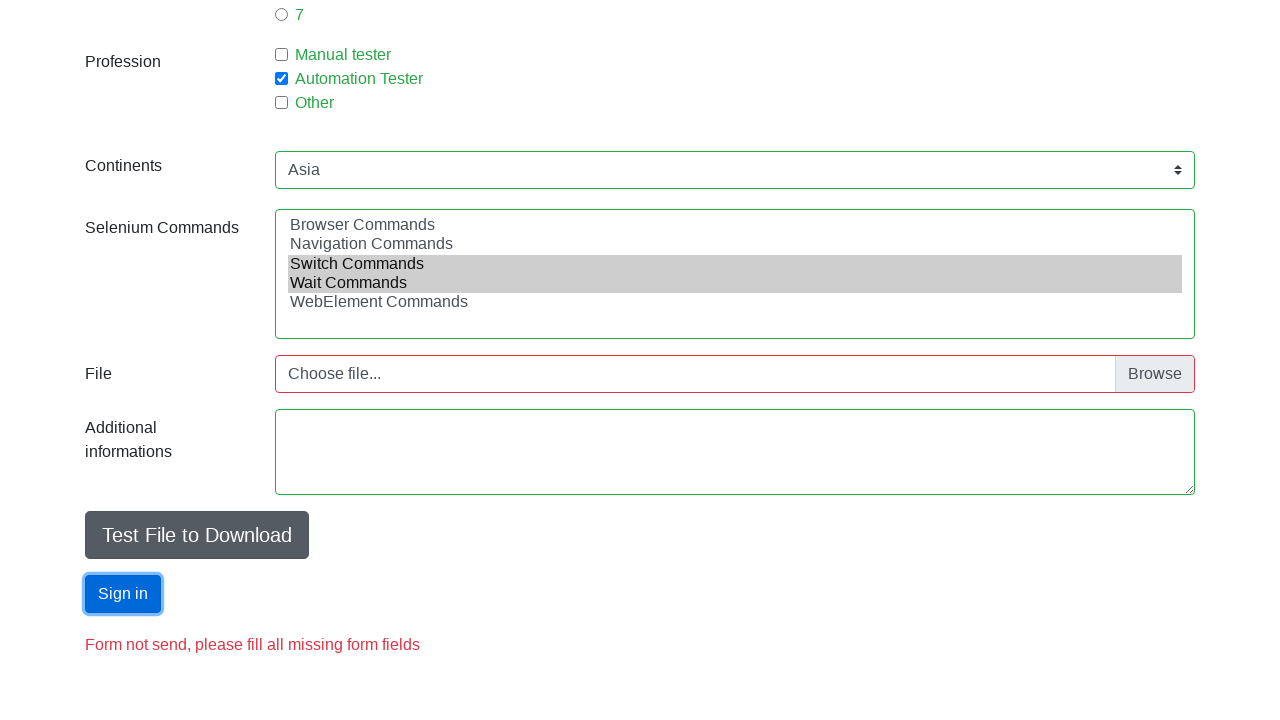

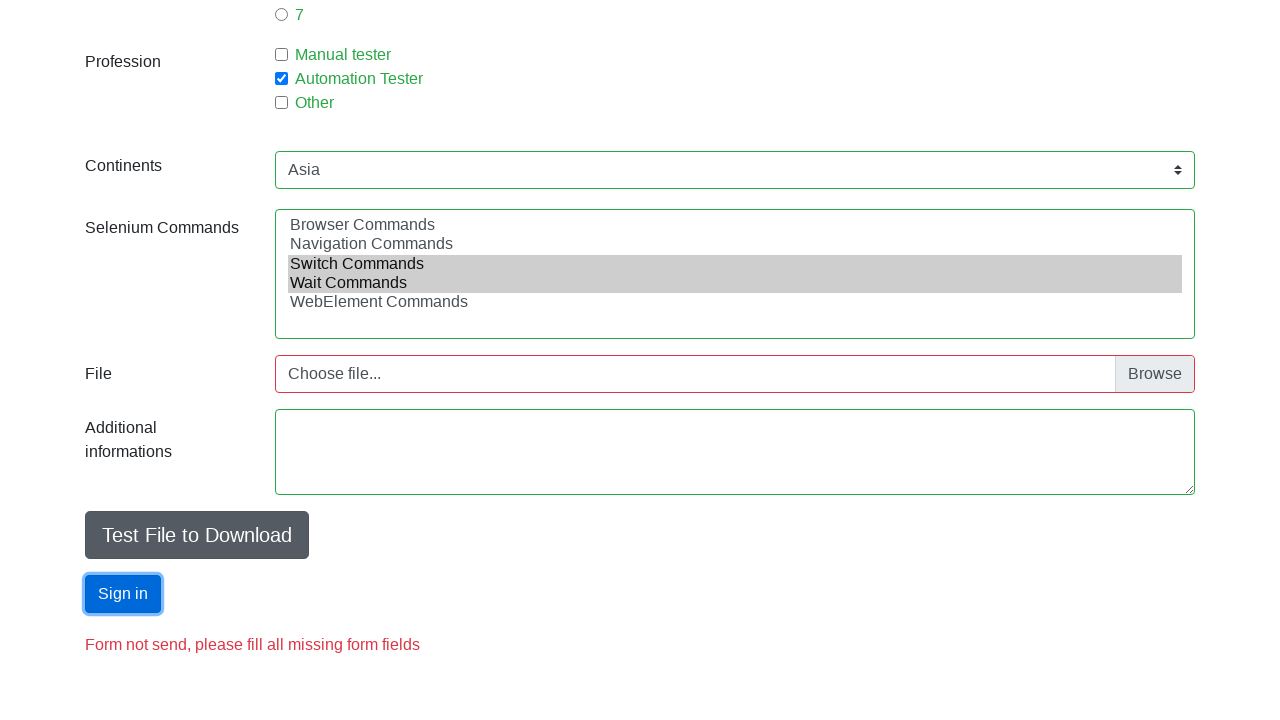